Tests browser back button navigation between filter views

Starting URL: https://demo.playwright.dev/todomvc

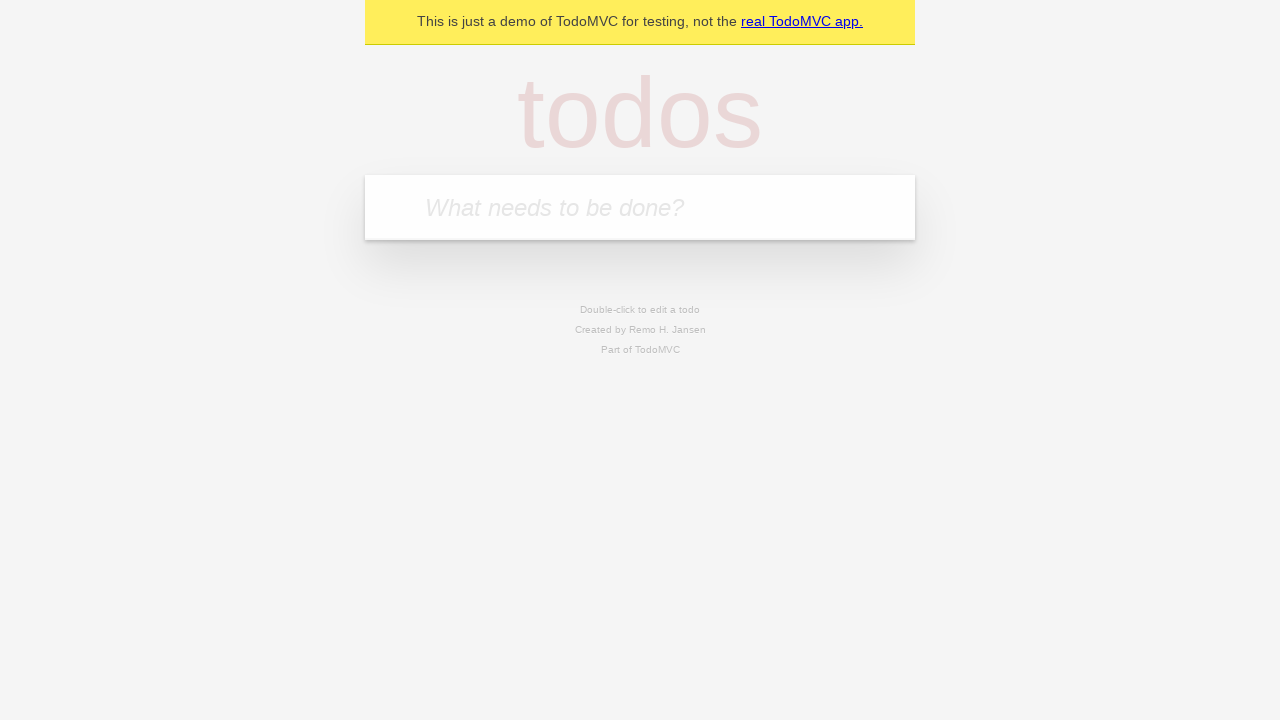

Filled todo input with 'buy some cheese' on internal:attr=[placeholder="What needs to be done?"i]
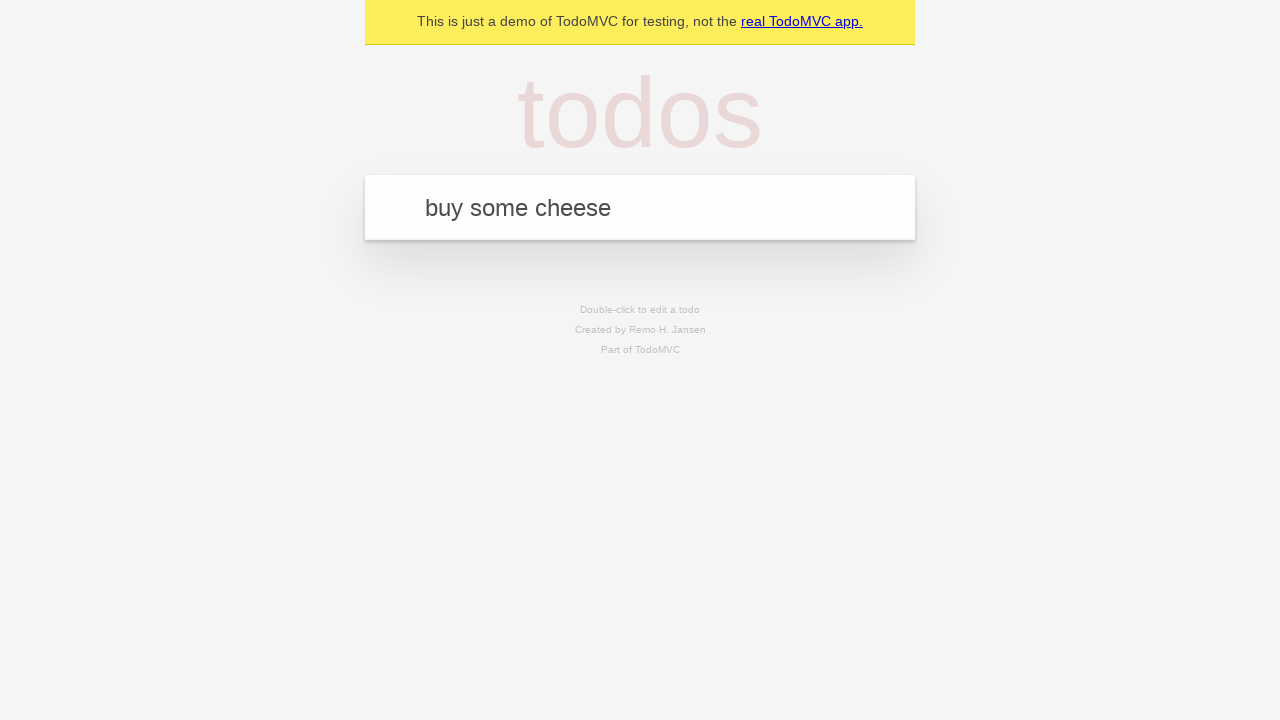

Pressed Enter to create todo 'buy some cheese' on internal:attr=[placeholder="What needs to be done?"i]
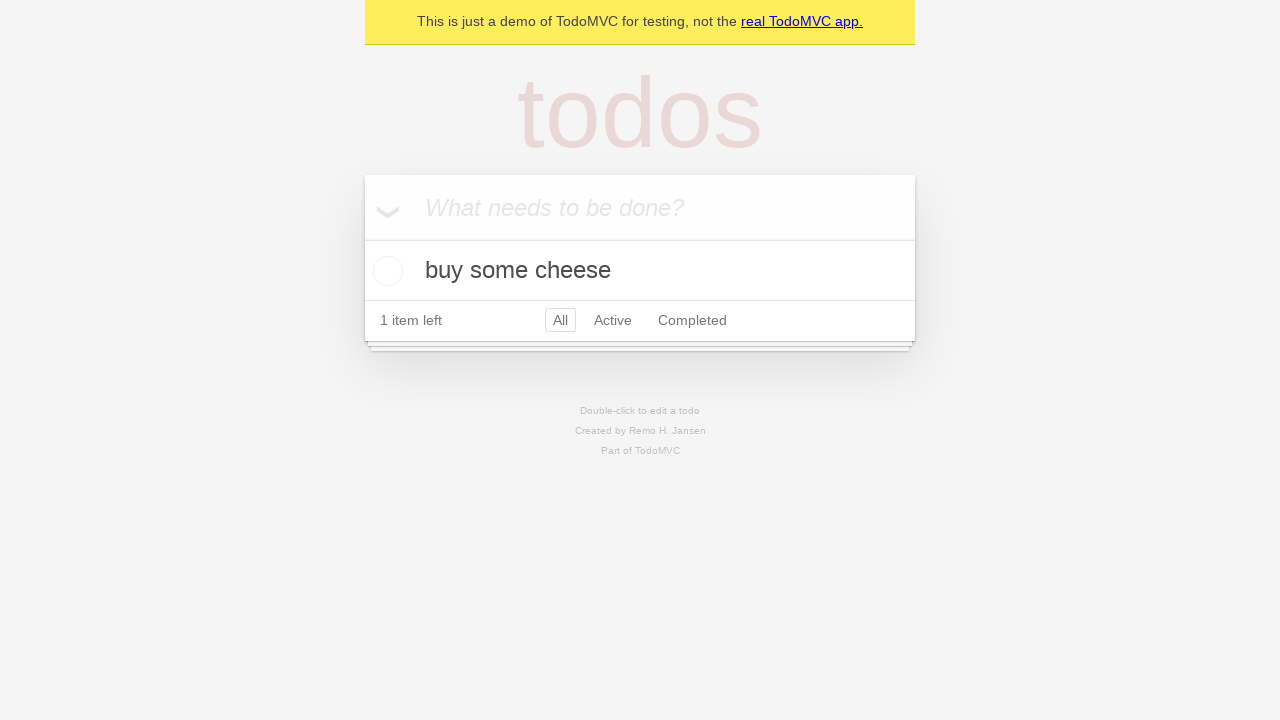

Filled todo input with 'feed the cat' on internal:attr=[placeholder="What needs to be done?"i]
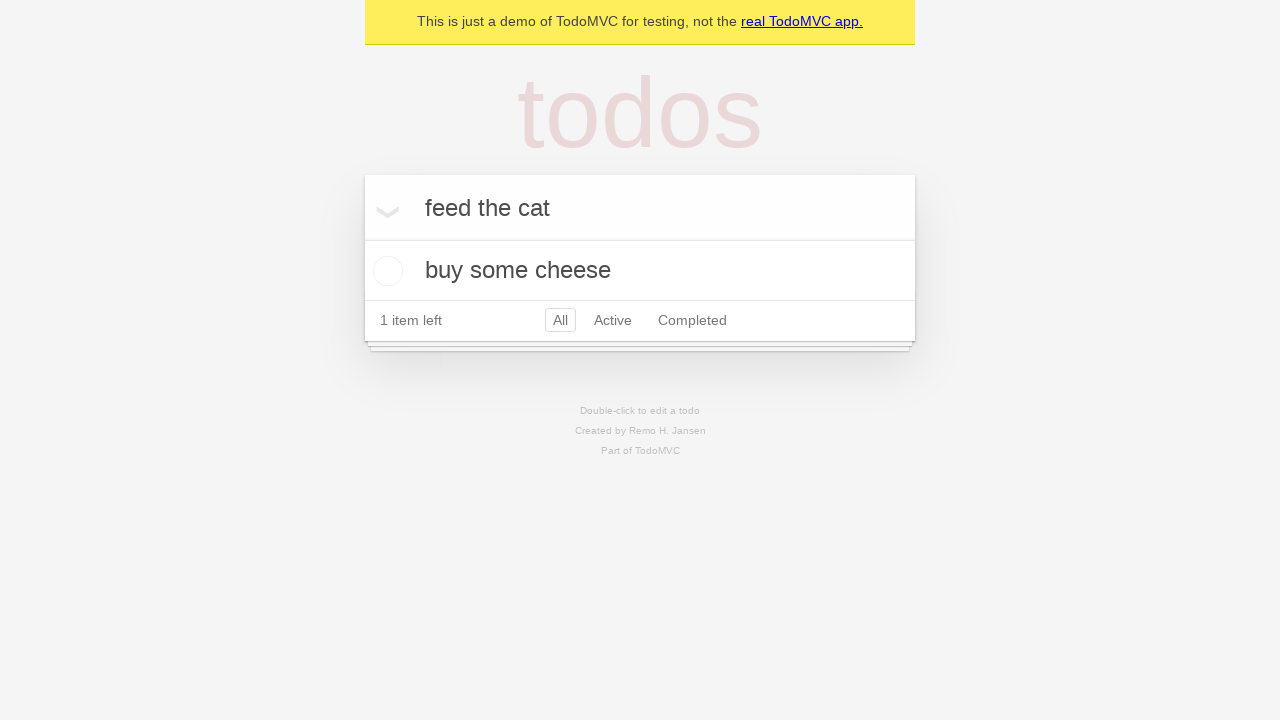

Pressed Enter to create todo 'feed the cat' on internal:attr=[placeholder="What needs to be done?"i]
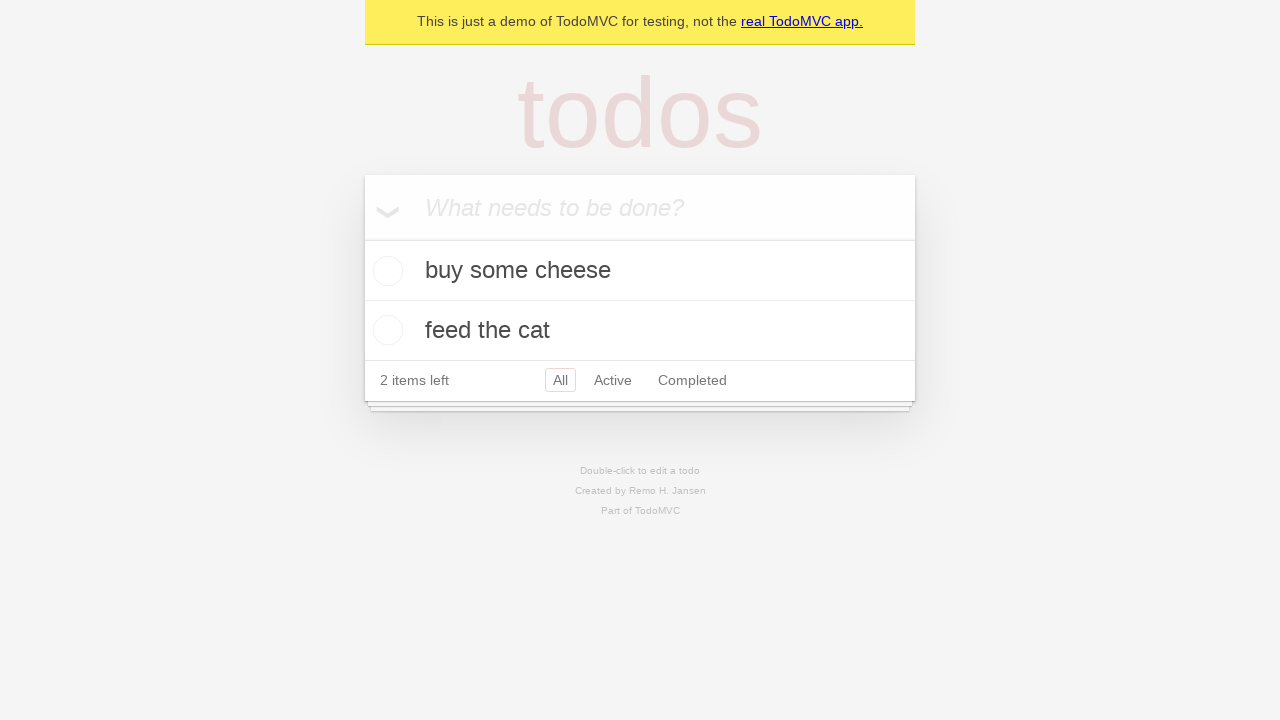

Filled todo input with 'book a doctors appointment' on internal:attr=[placeholder="What needs to be done?"i]
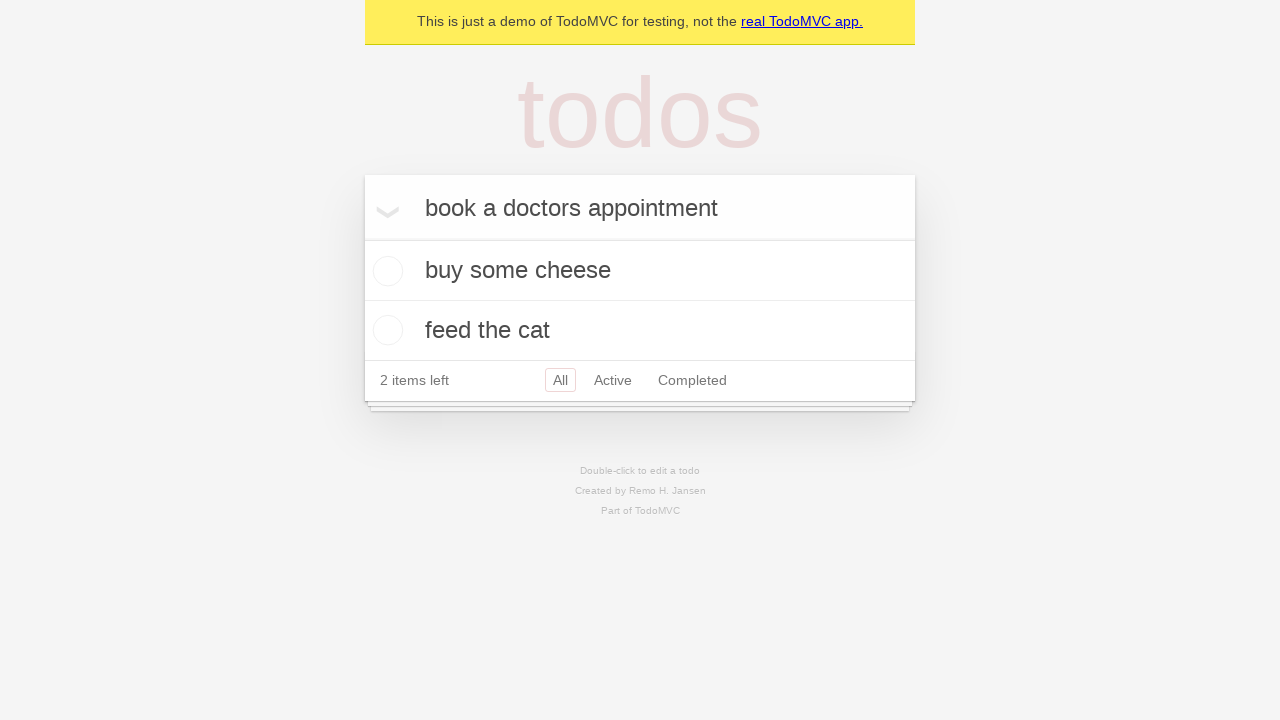

Pressed Enter to create todo 'book a doctors appointment' on internal:attr=[placeholder="What needs to be done?"i]
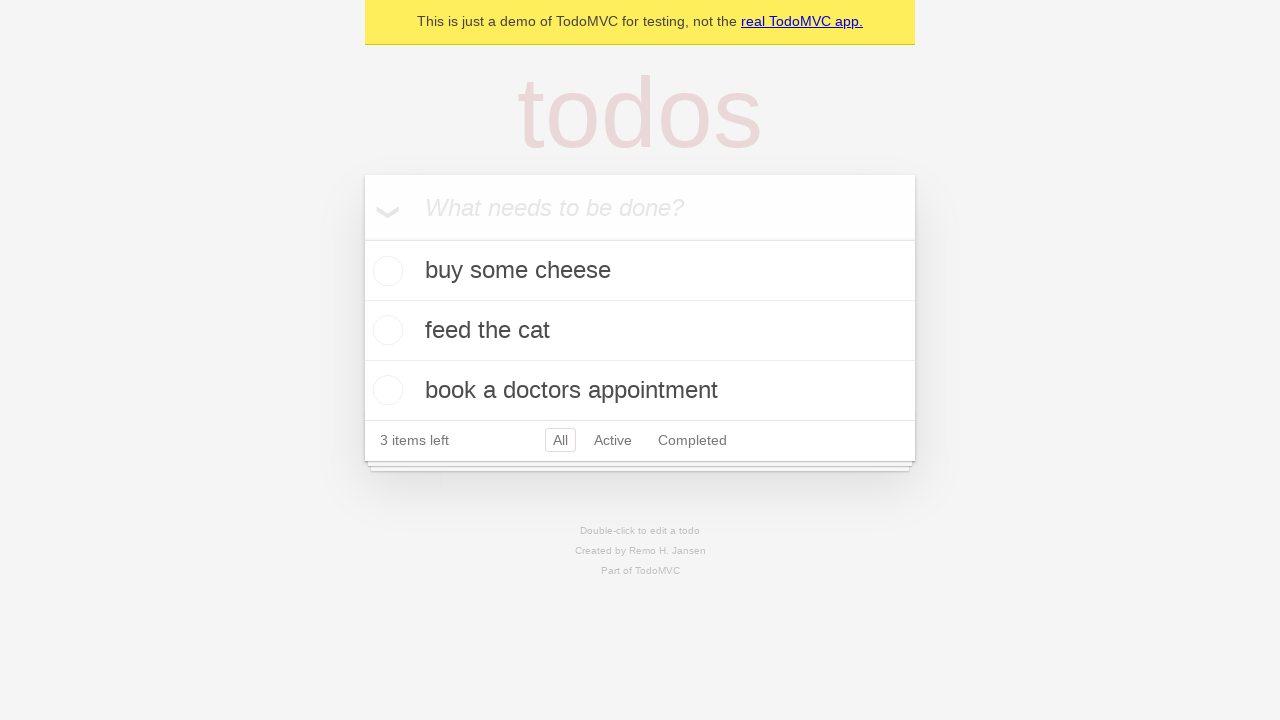

Waited for third todo item to load
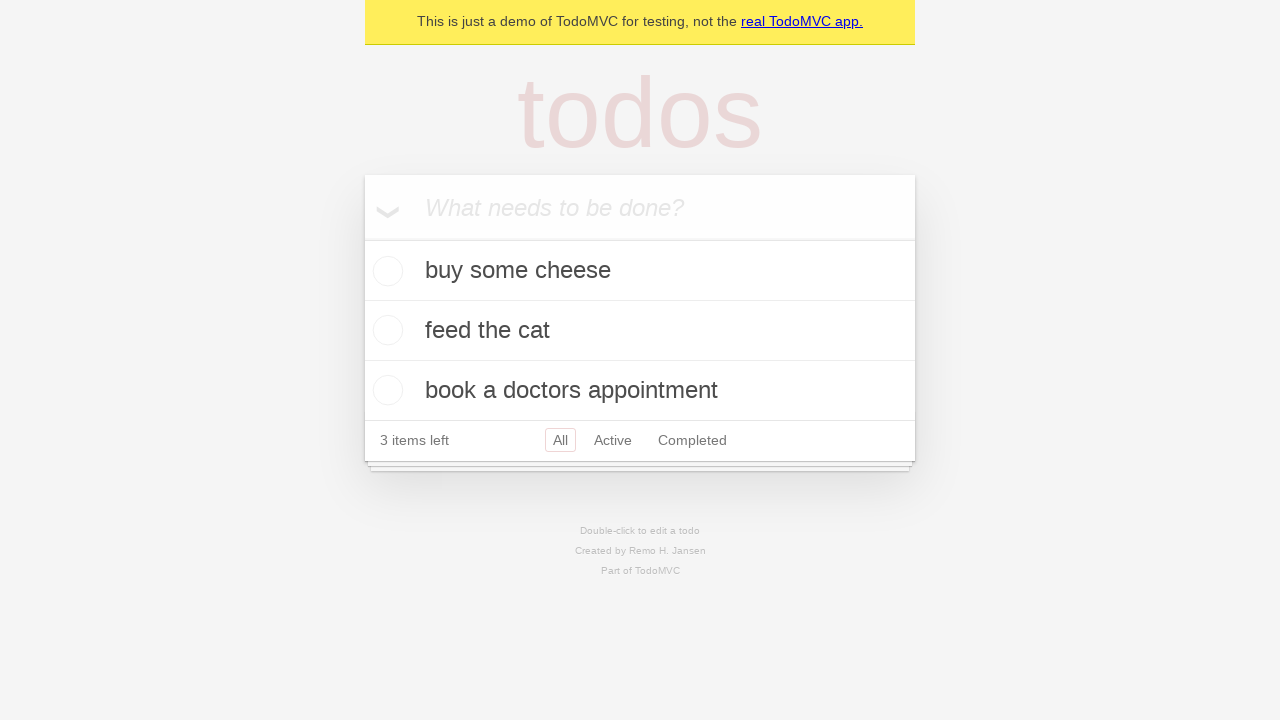

Checked the second todo item at (385, 330) on [data-testid='todo-item'] >> nth=1 >> internal:role=checkbox
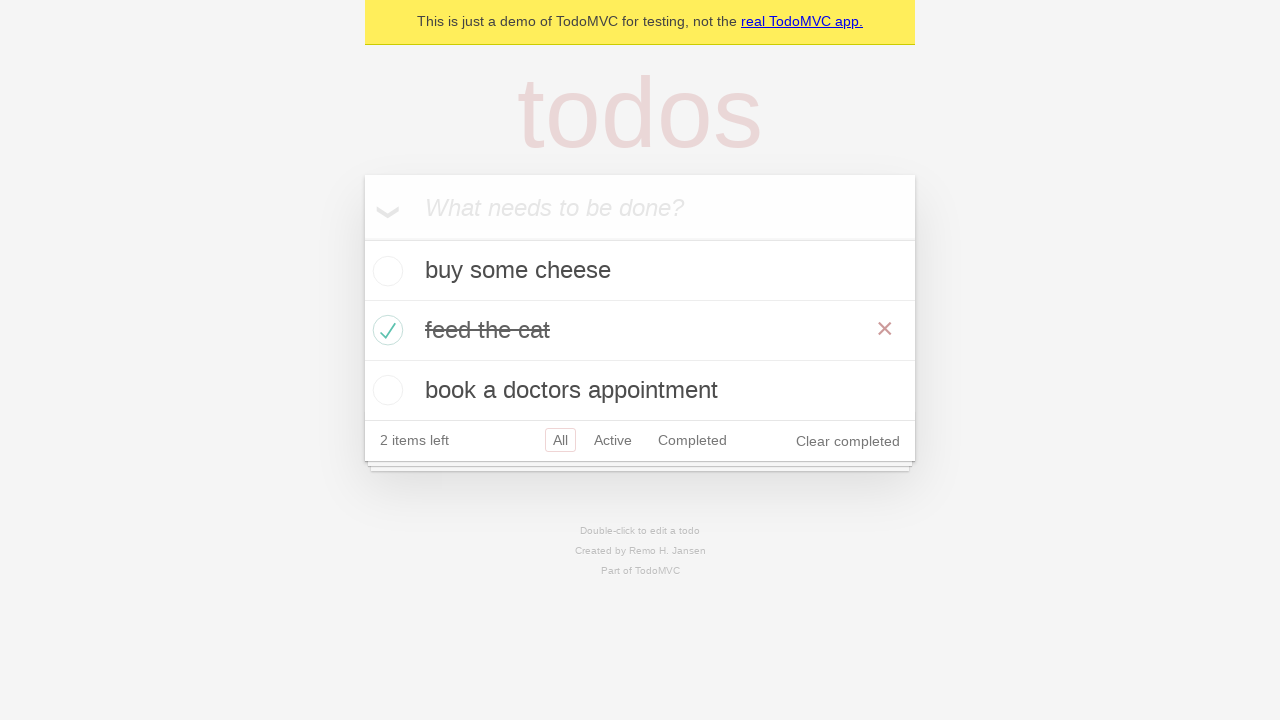

Clicked 'All' filter link at (560, 440) on internal:role=link[name="All"i]
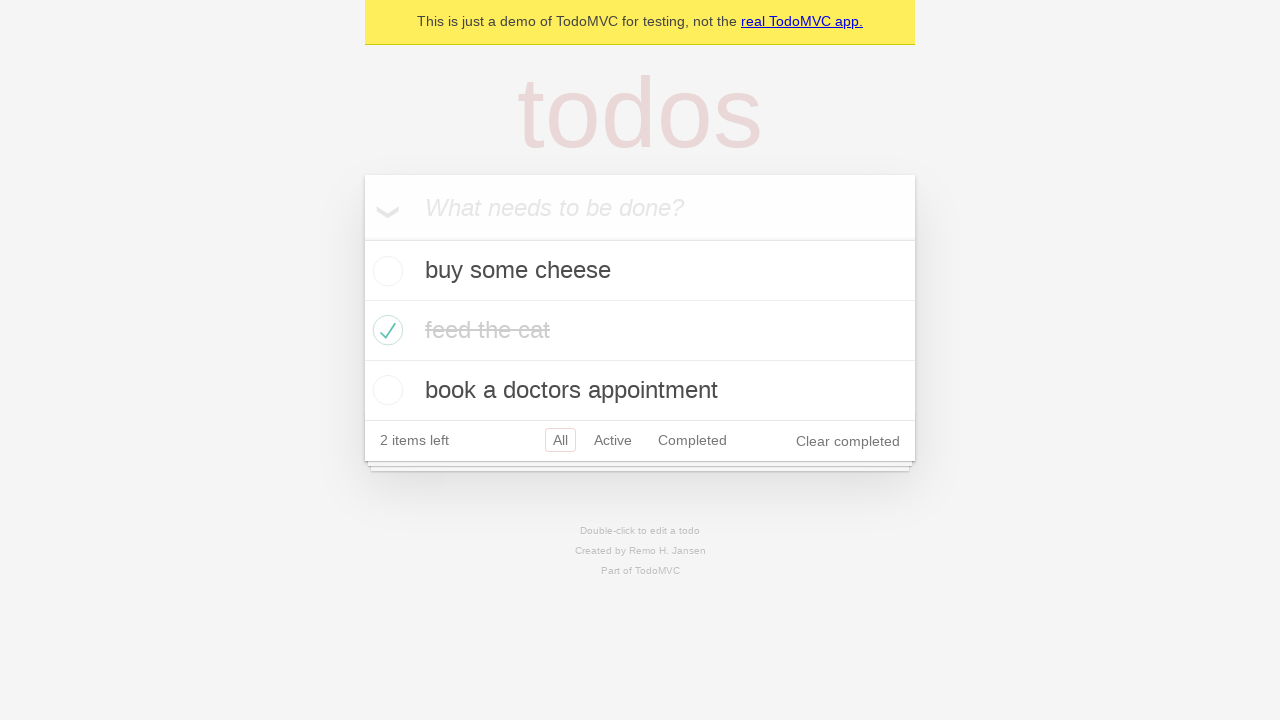

Clicked 'Active' filter link at (613, 440) on internal:role=link[name="Active"i]
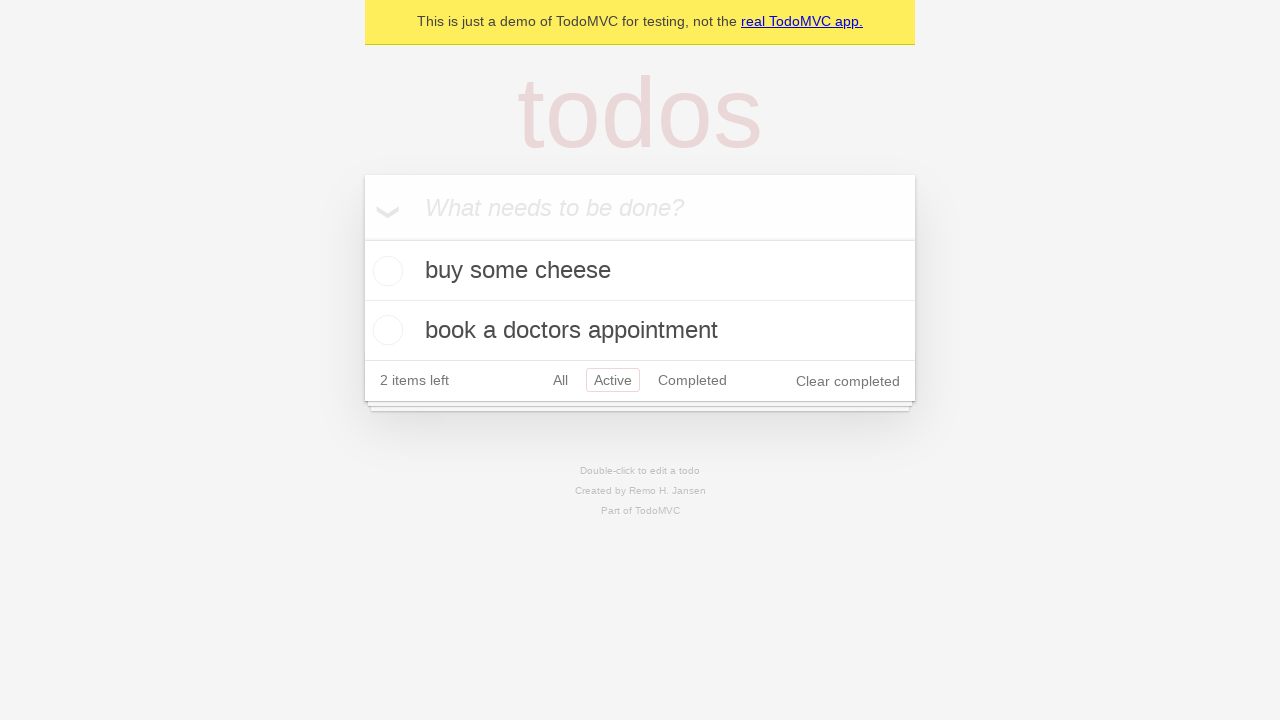

Clicked 'Completed' filter link at (692, 380) on internal:role=link[name="Completed"i]
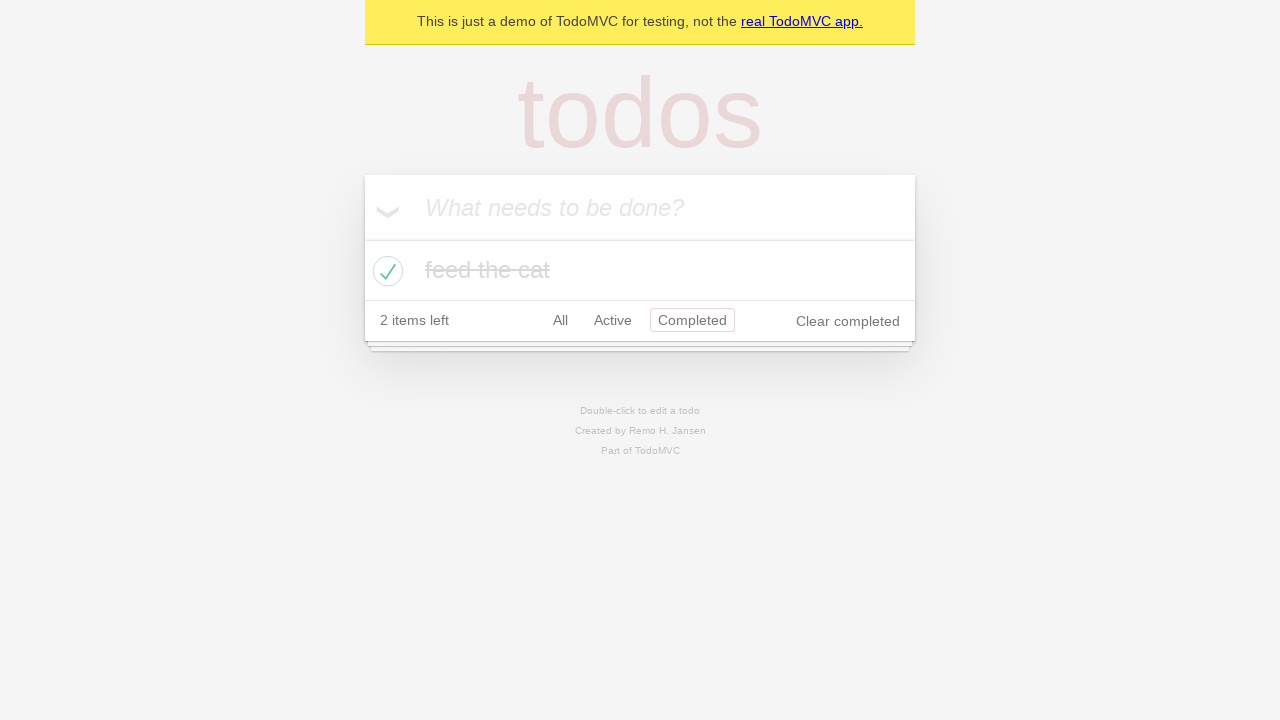

Navigated back from Completed filter to Active filter
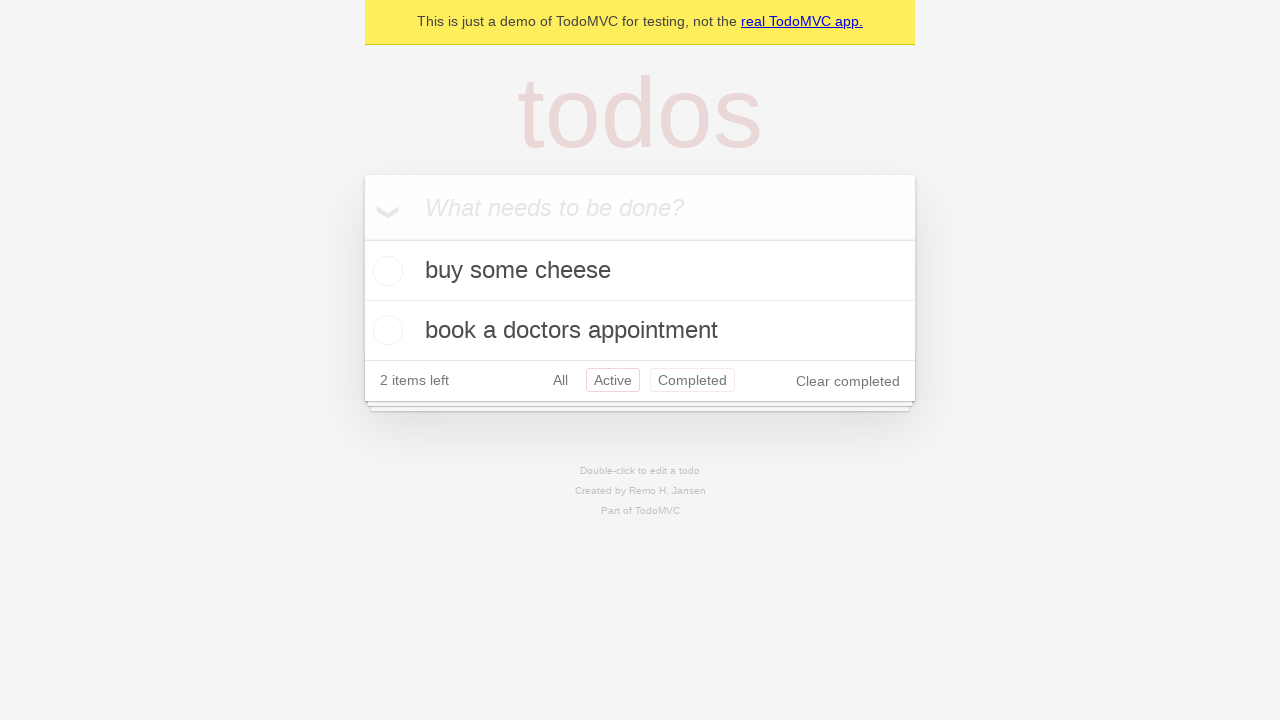

Navigated back from Active filter to All filter
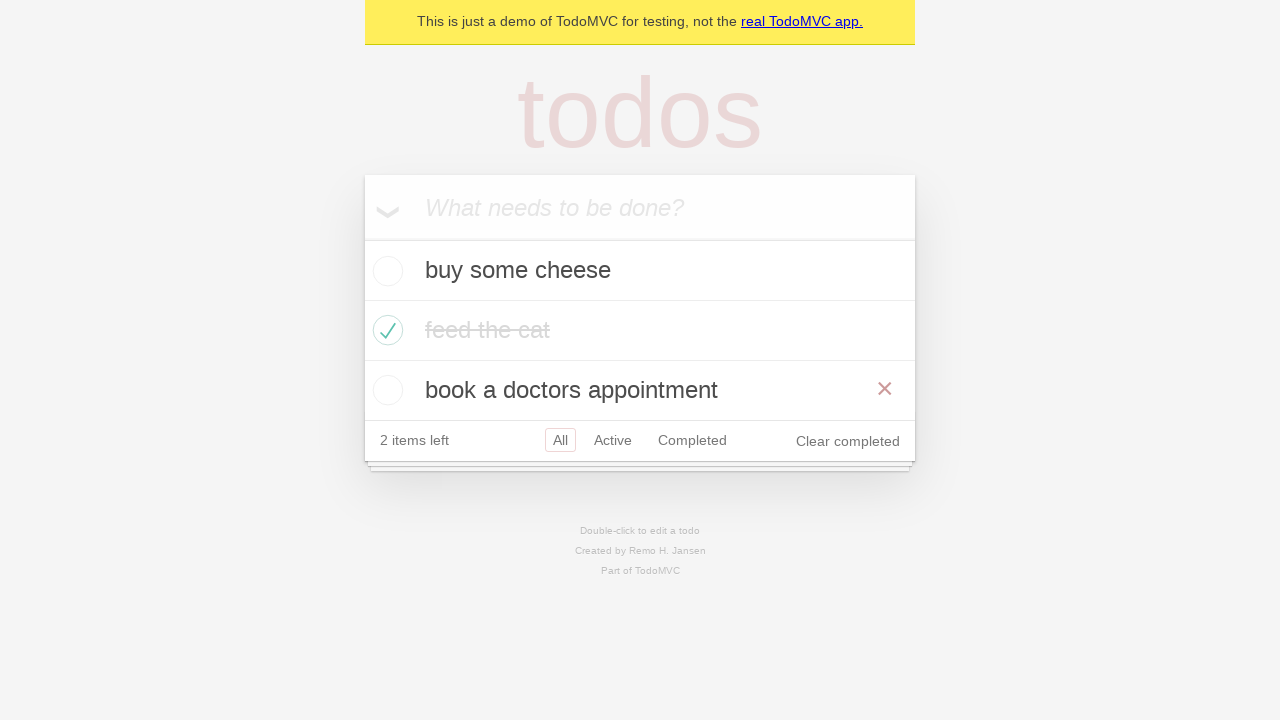

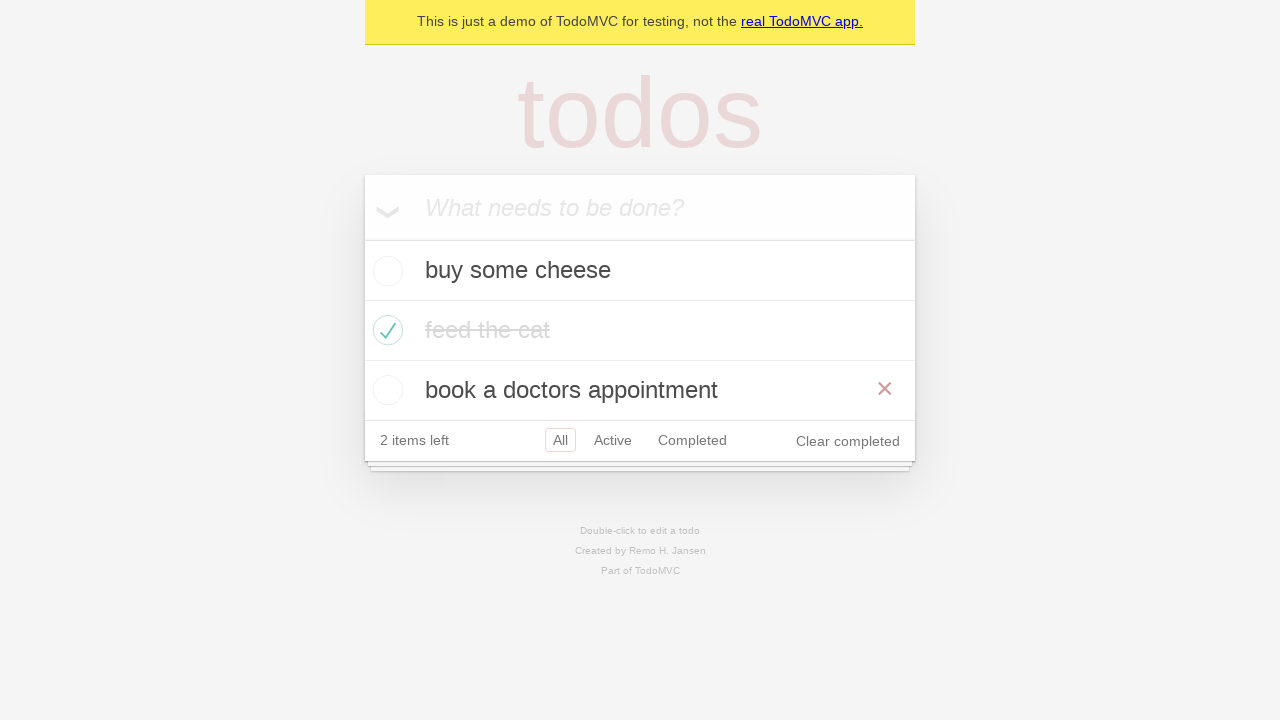